Completes a math challenge form by reading a value from the page, calculating the result using a logarithmic formula, filling in the answer, checking required options, and submitting the form.

Starting URL: http://suninjuly.github.io/math.html

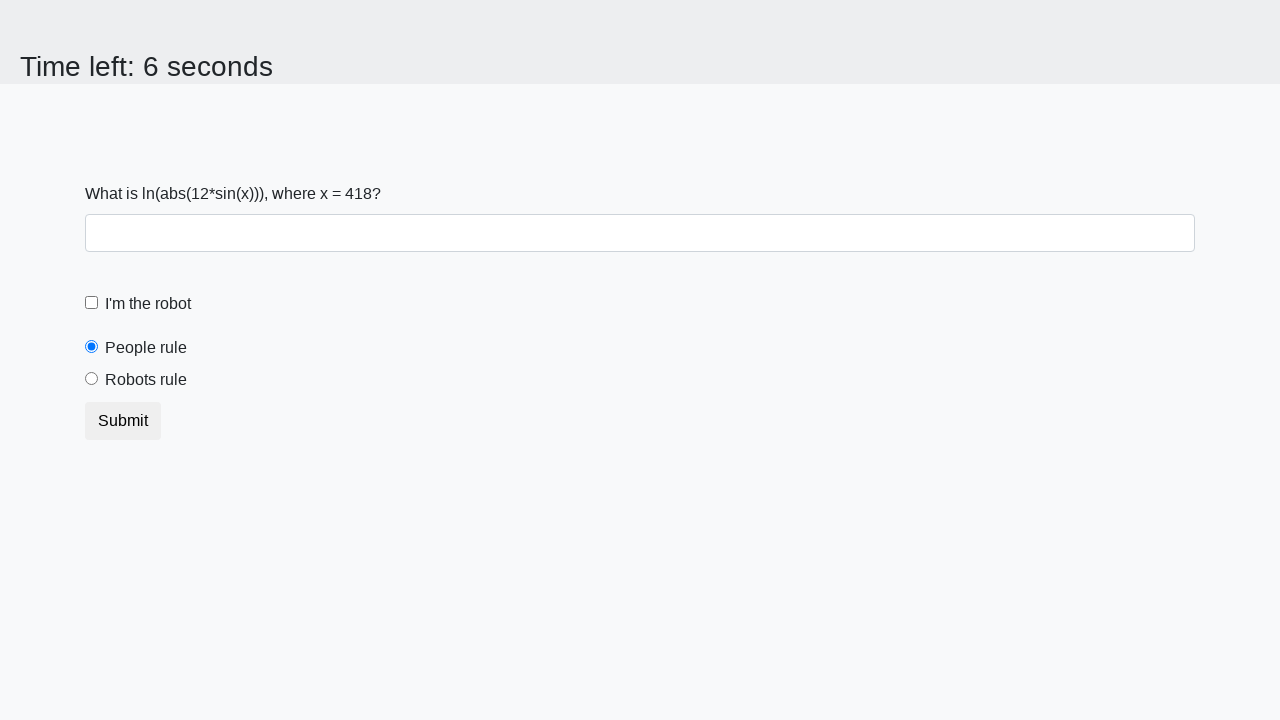

Located and read the x value from the page
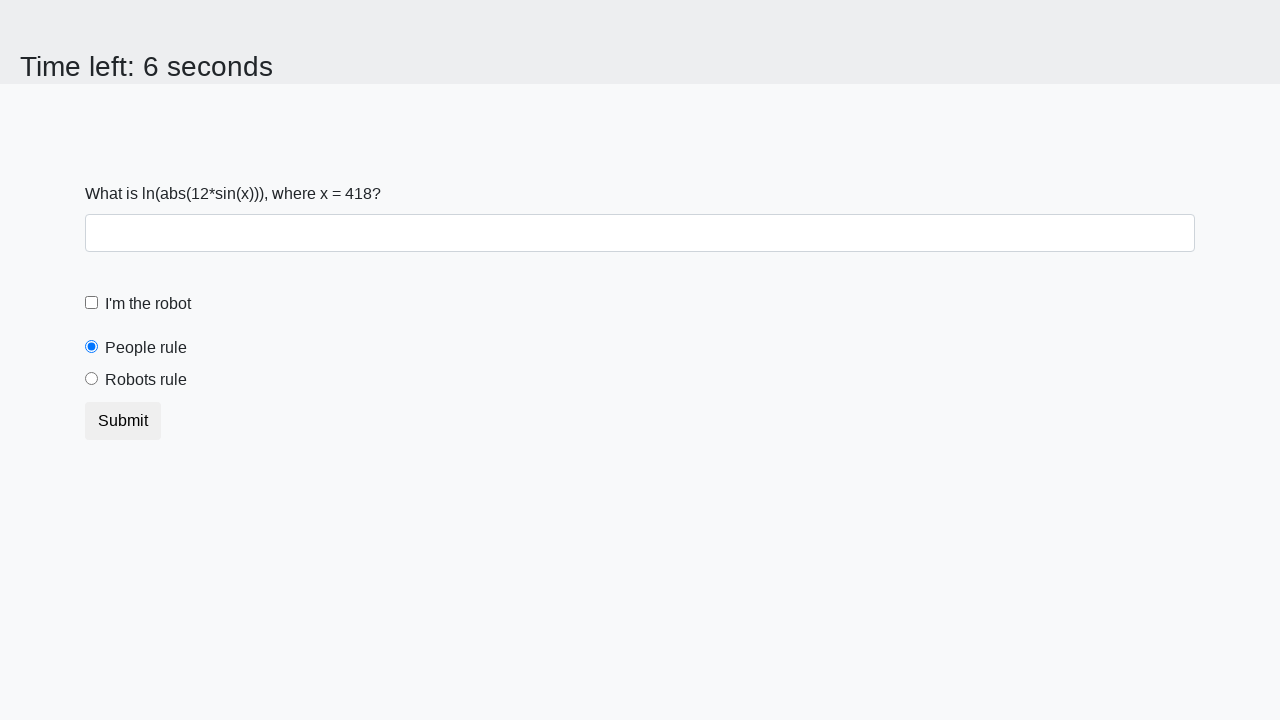

Calculated logarithmic formula result: log(abs(12*sin(418)))
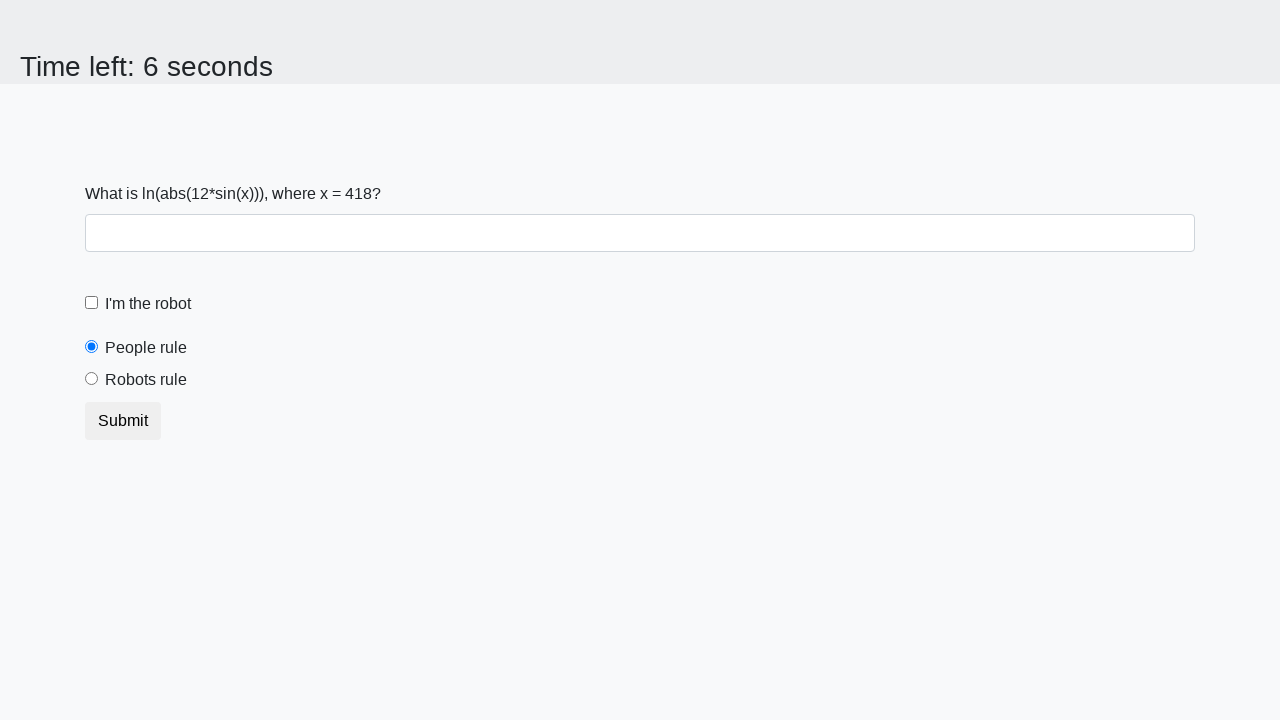

Filled answer field with calculated value: 0.6974504249584933 on #answer
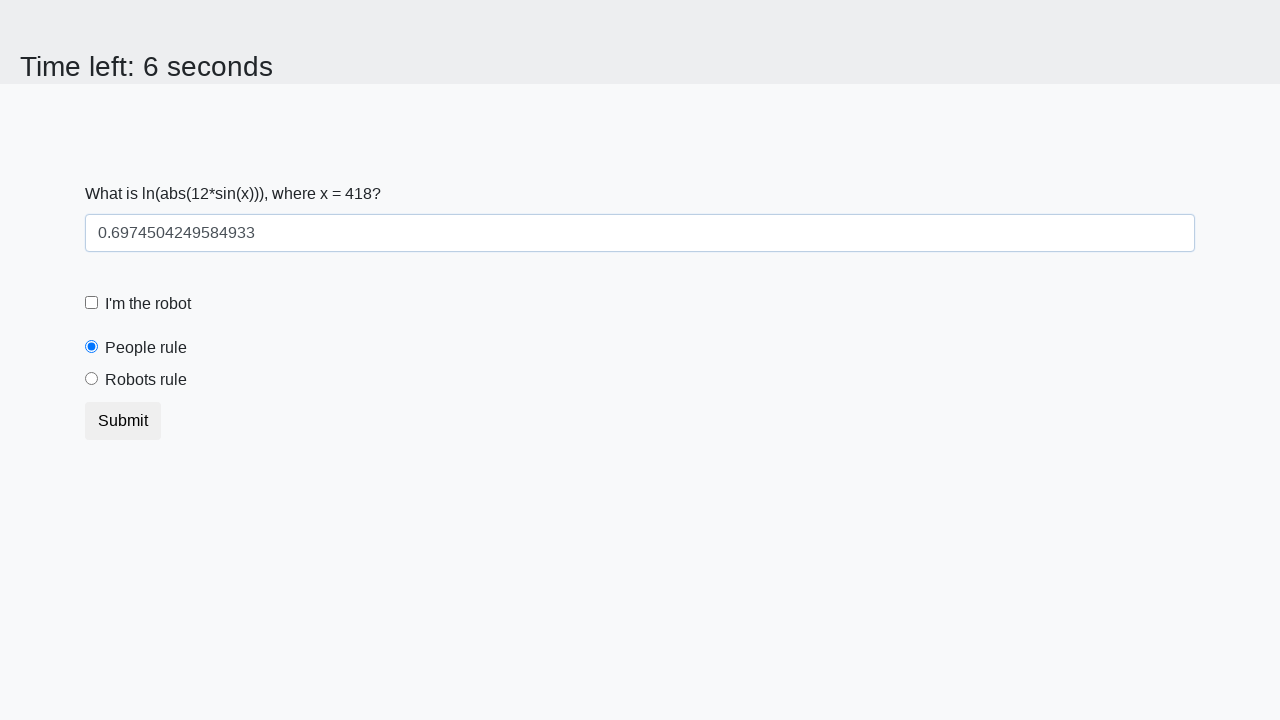

Checked the robot checkbox at (148, 304) on [for='robotCheckbox']
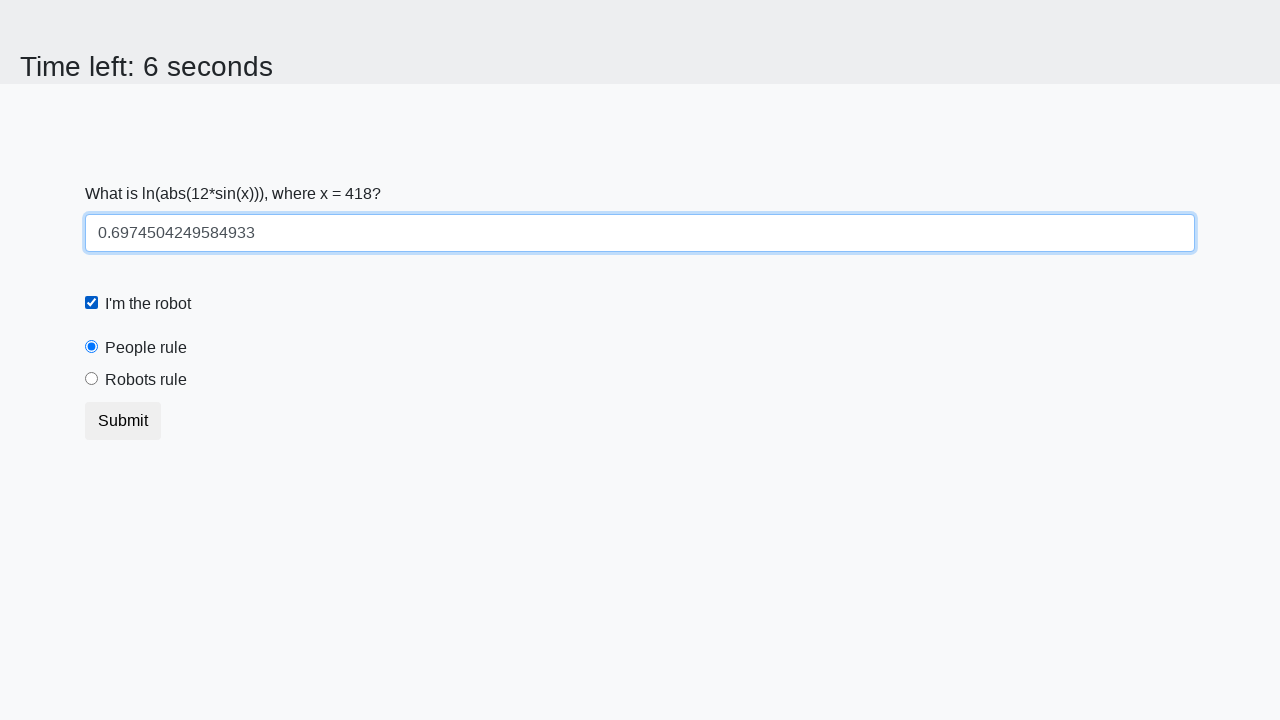

Selected the robots rule radio button at (146, 380) on [for='robotsRule']
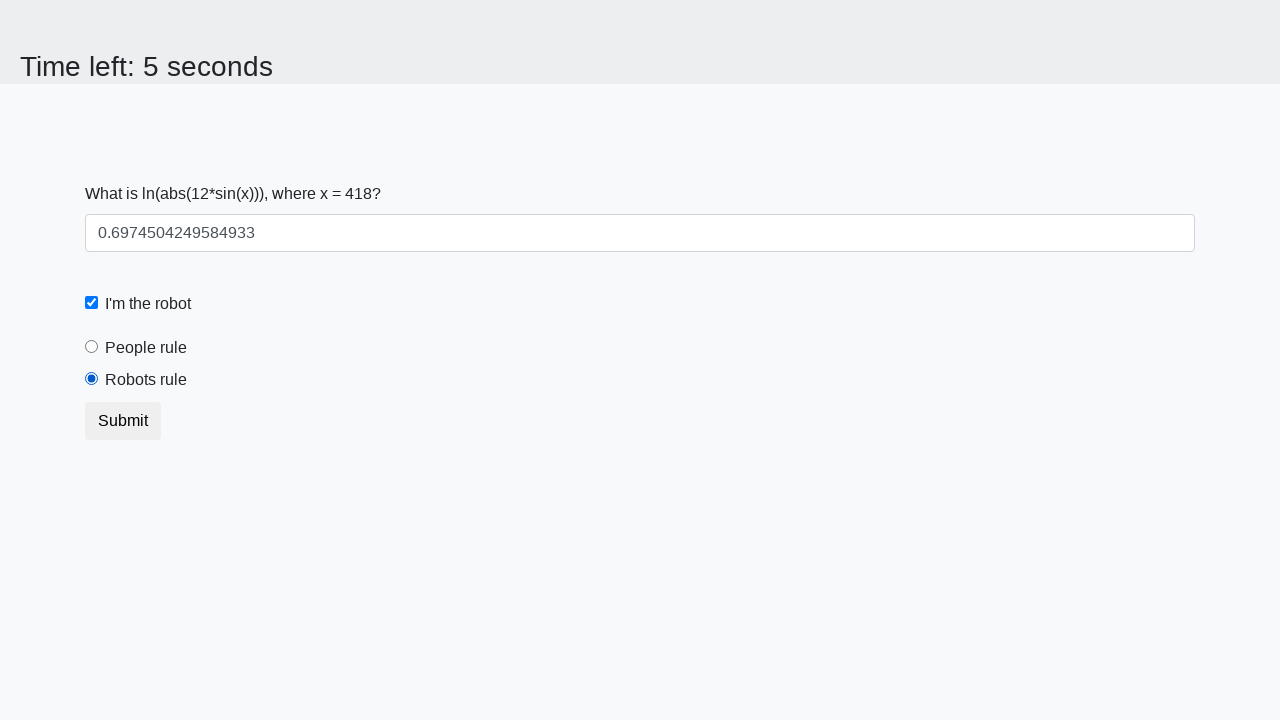

Submitted the form at (123, 421) on button.btn
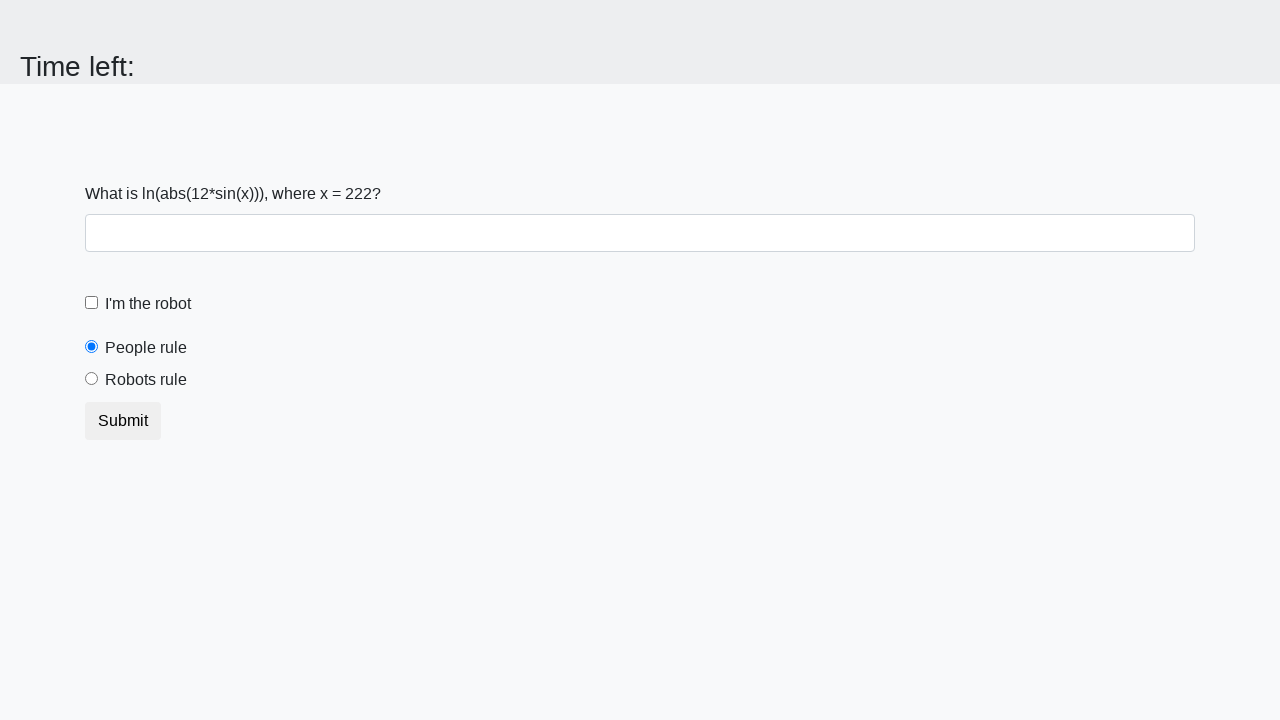

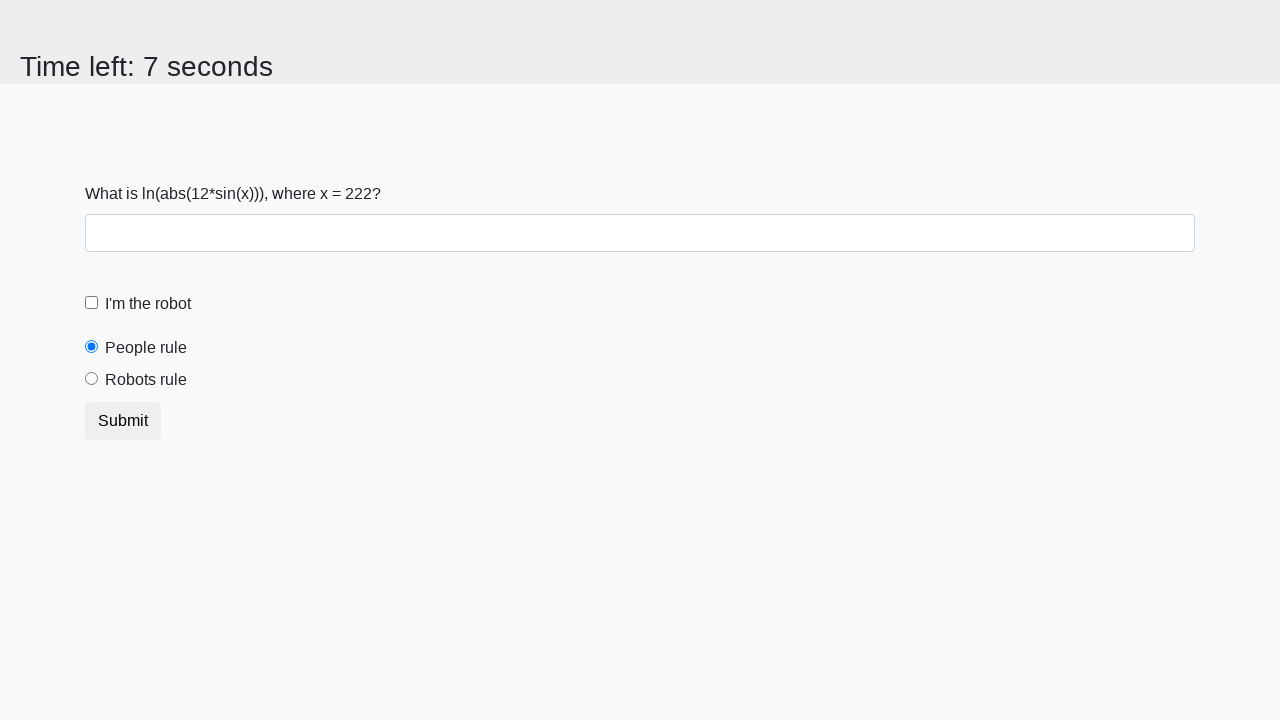